Tests keyboard actions including select all, copy, tab navigation, and paste functionality on a text comparison tool

Starting URL: https://text-compare.com/

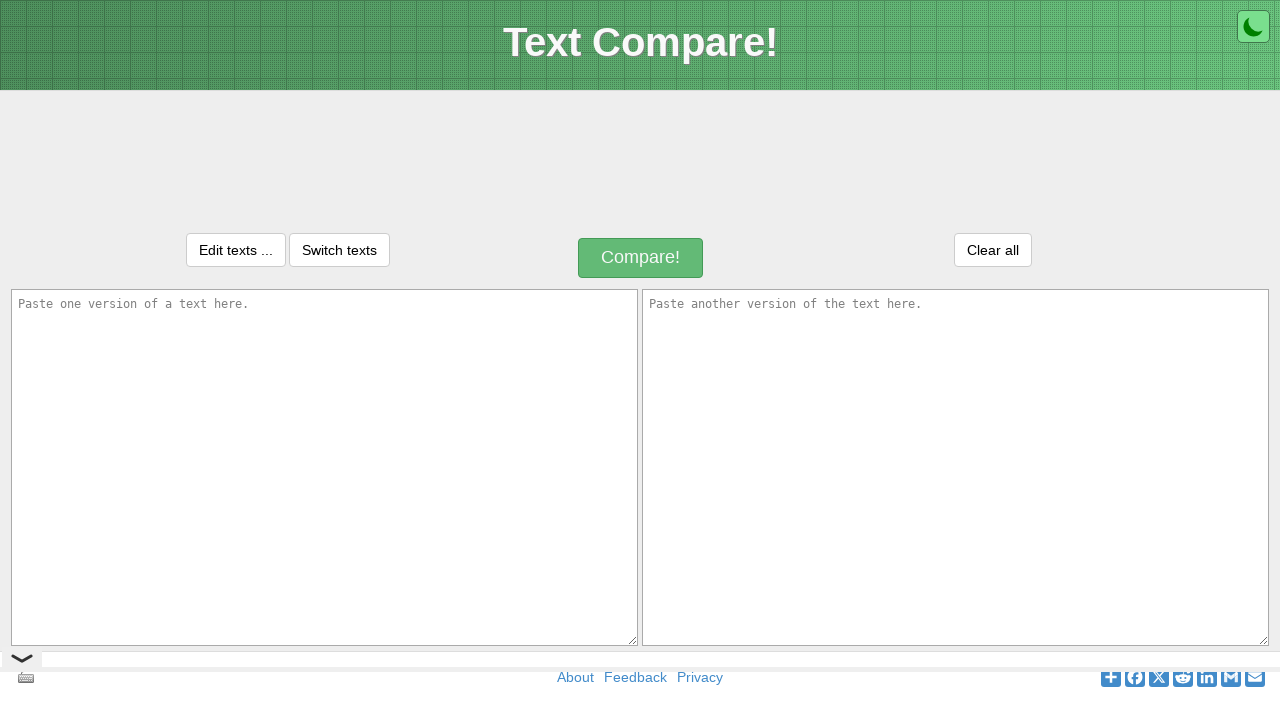

Filled first text area with 'Welcome to Selenium' on textarea[name='text1']
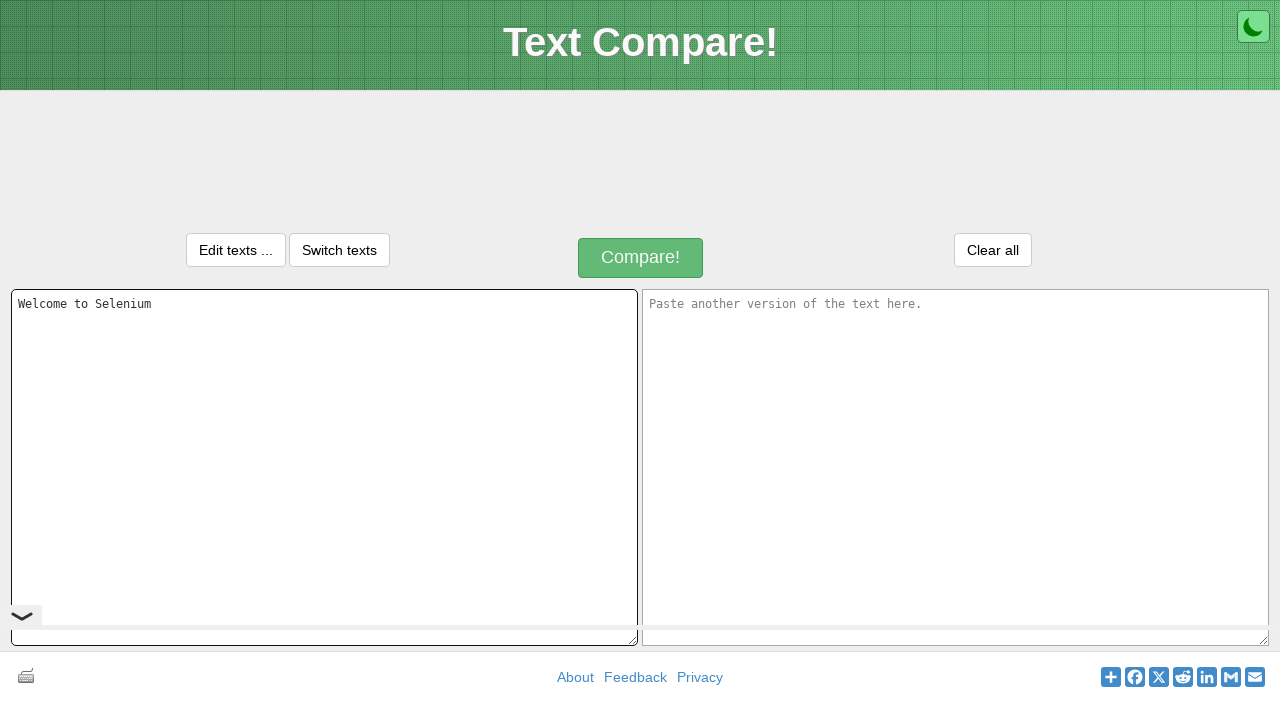

Selected all text in first text area using Ctrl+A
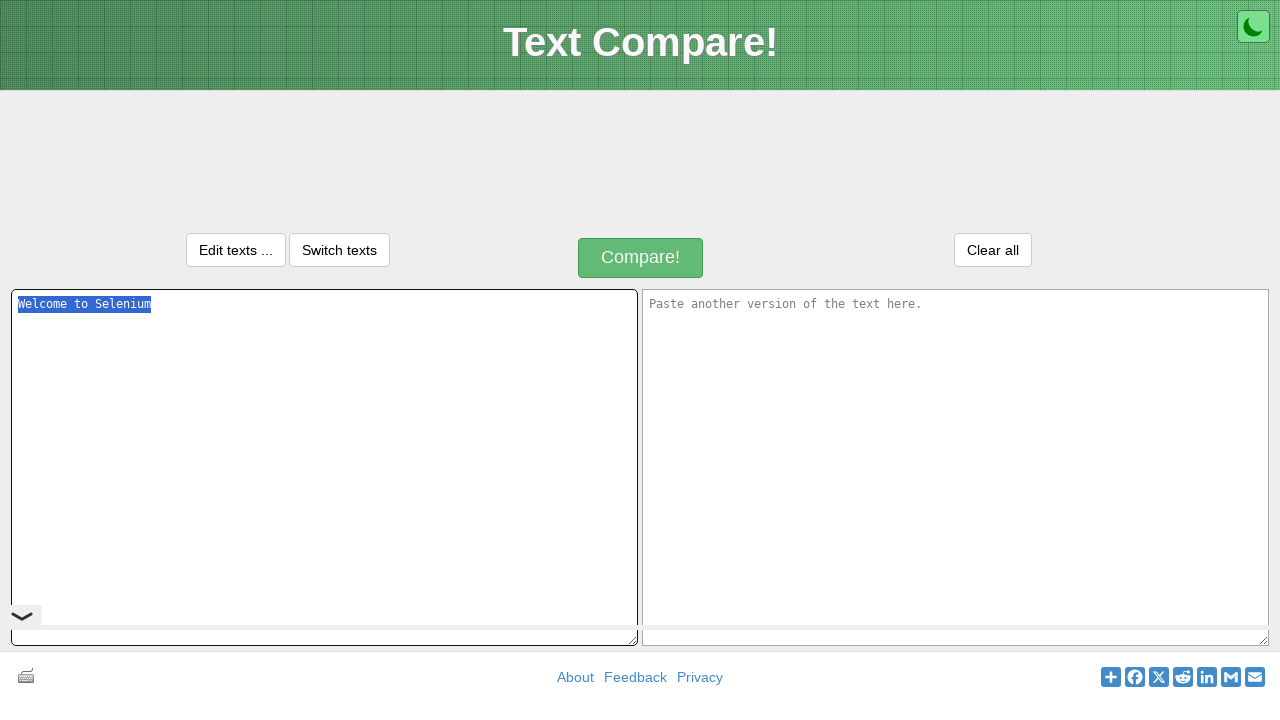

Copied selected text using Ctrl+C
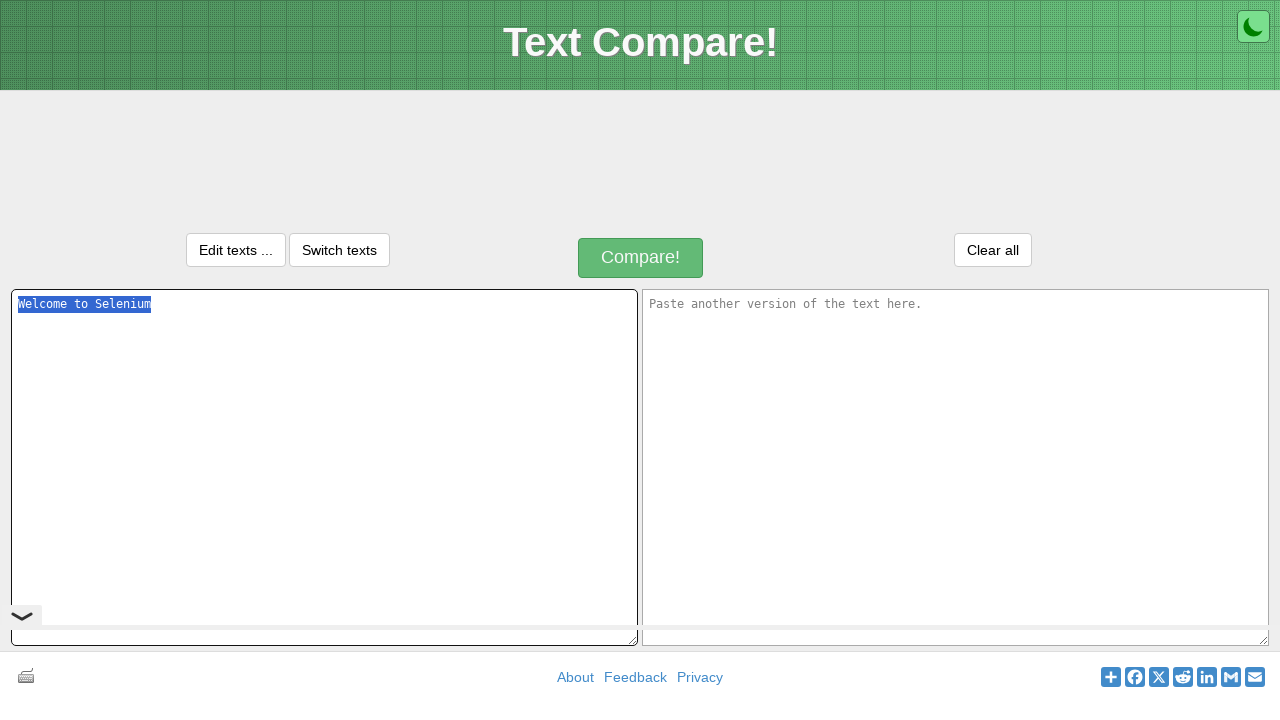

Navigated to second text area using Tab key
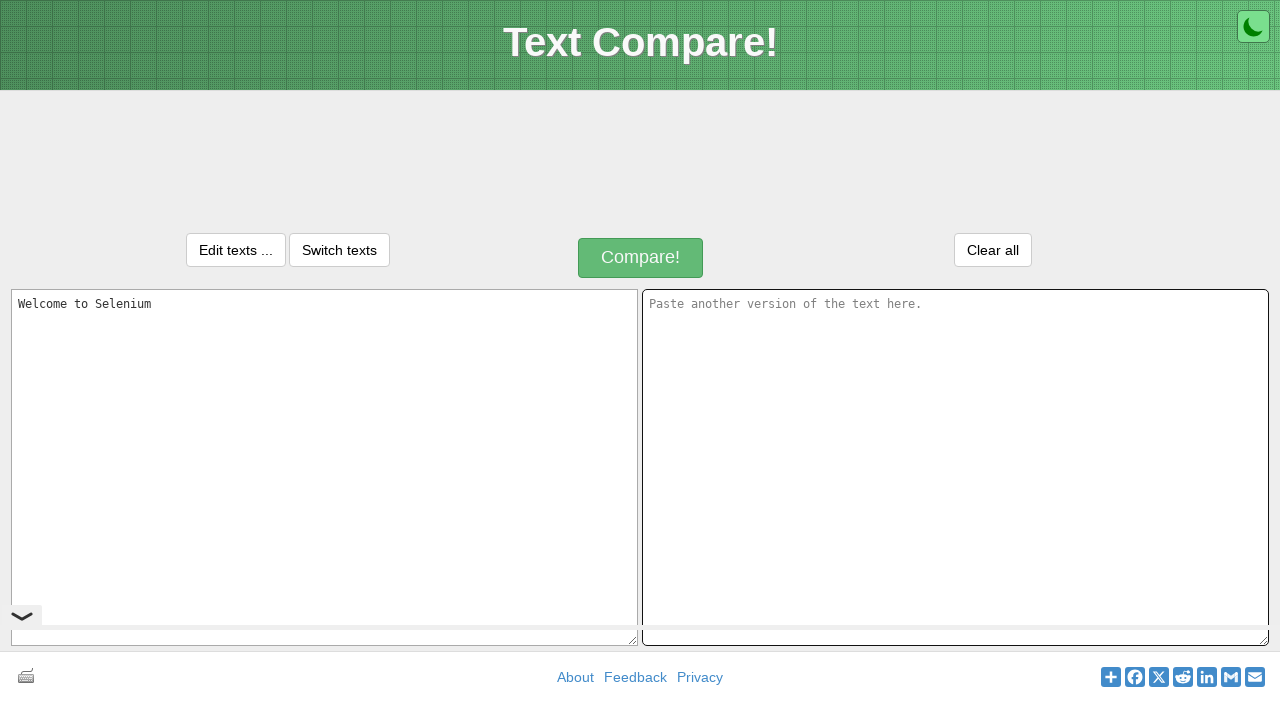

Pasted copied text into second text area using Ctrl+V
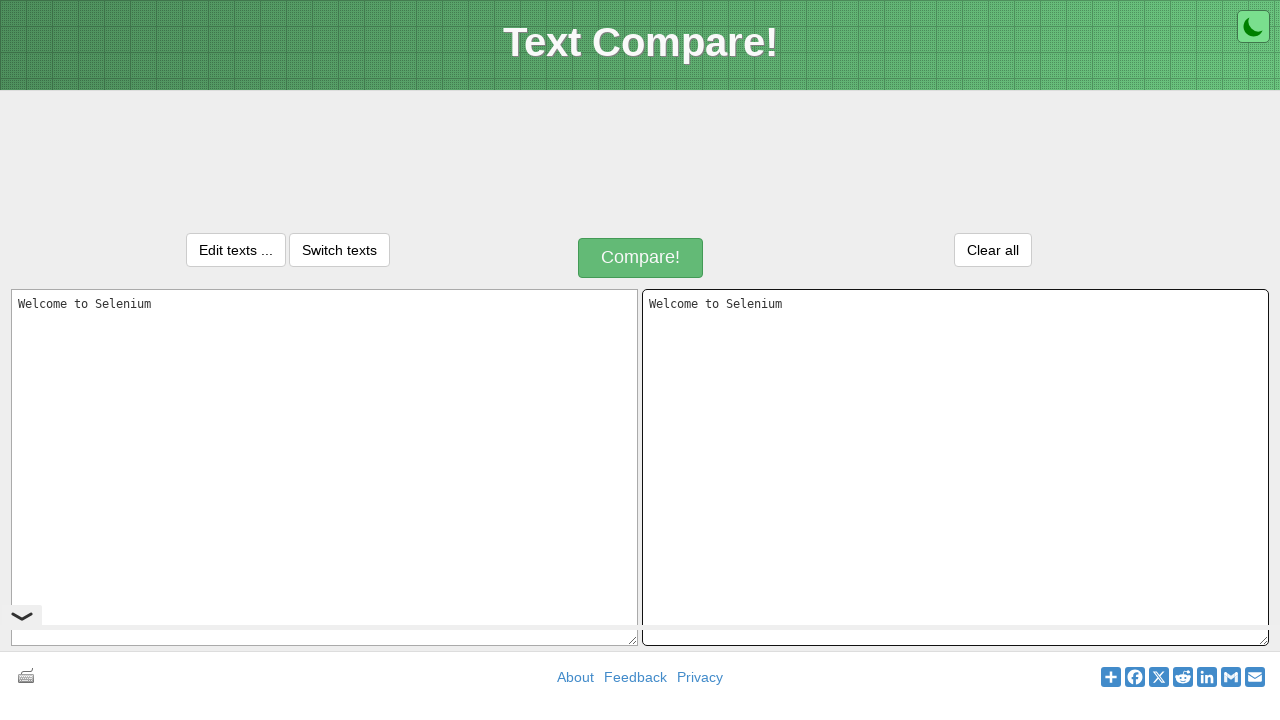

Clicked the compare button to compare texts at (641, 258) on xpath=//*[@id='compareButton']/div[1]
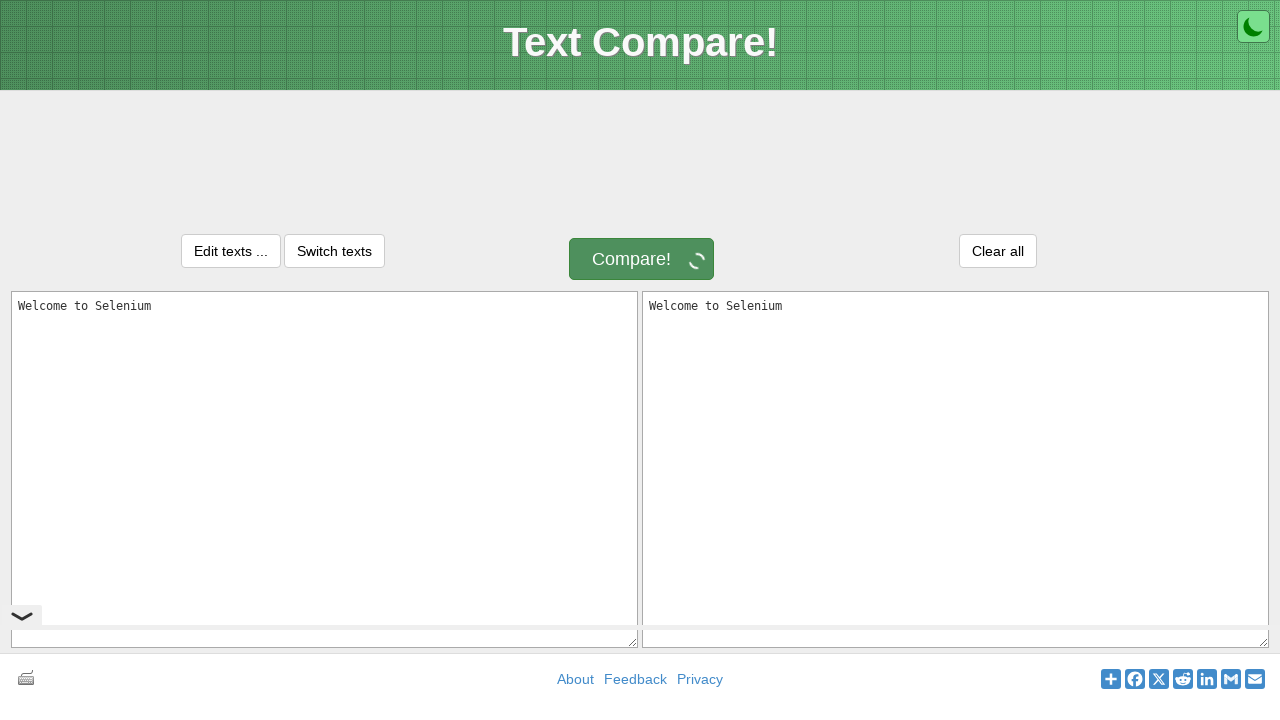

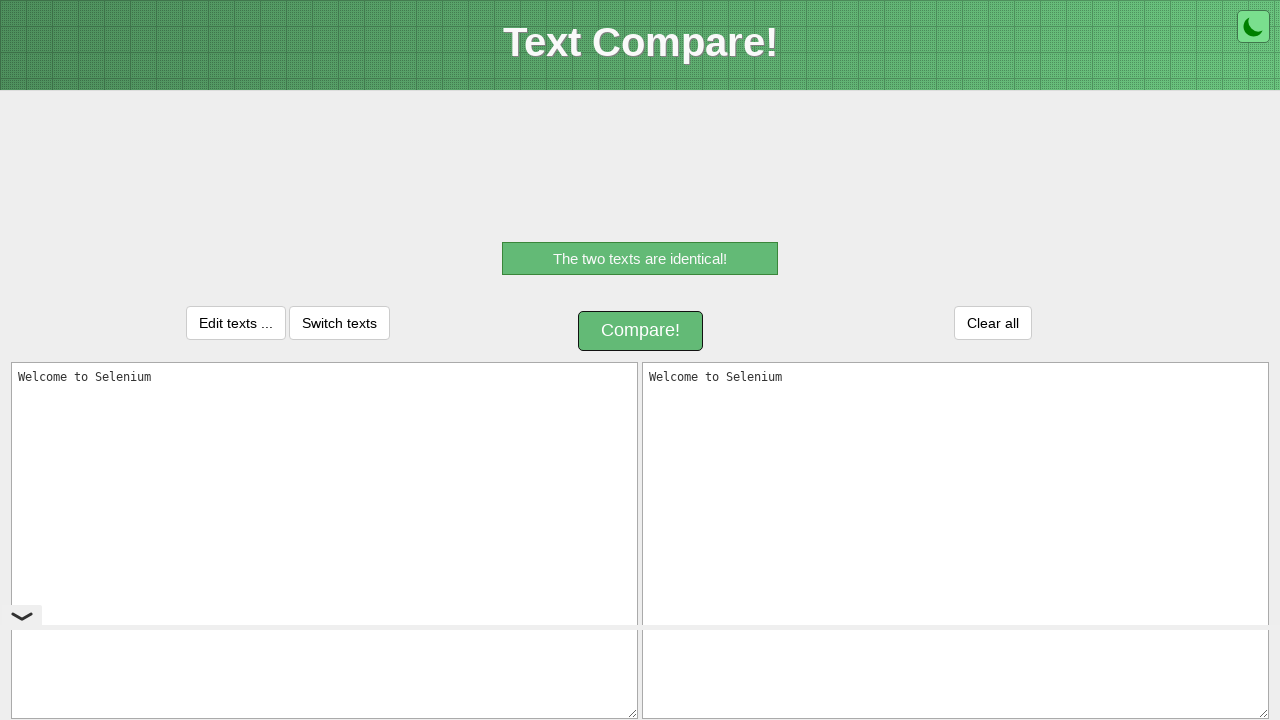